Navigates to Coffee Bean Korea store locator page and interacts with store popup functionality

Starting URL: https://www.coffeebeankorea.com/store/store.asp

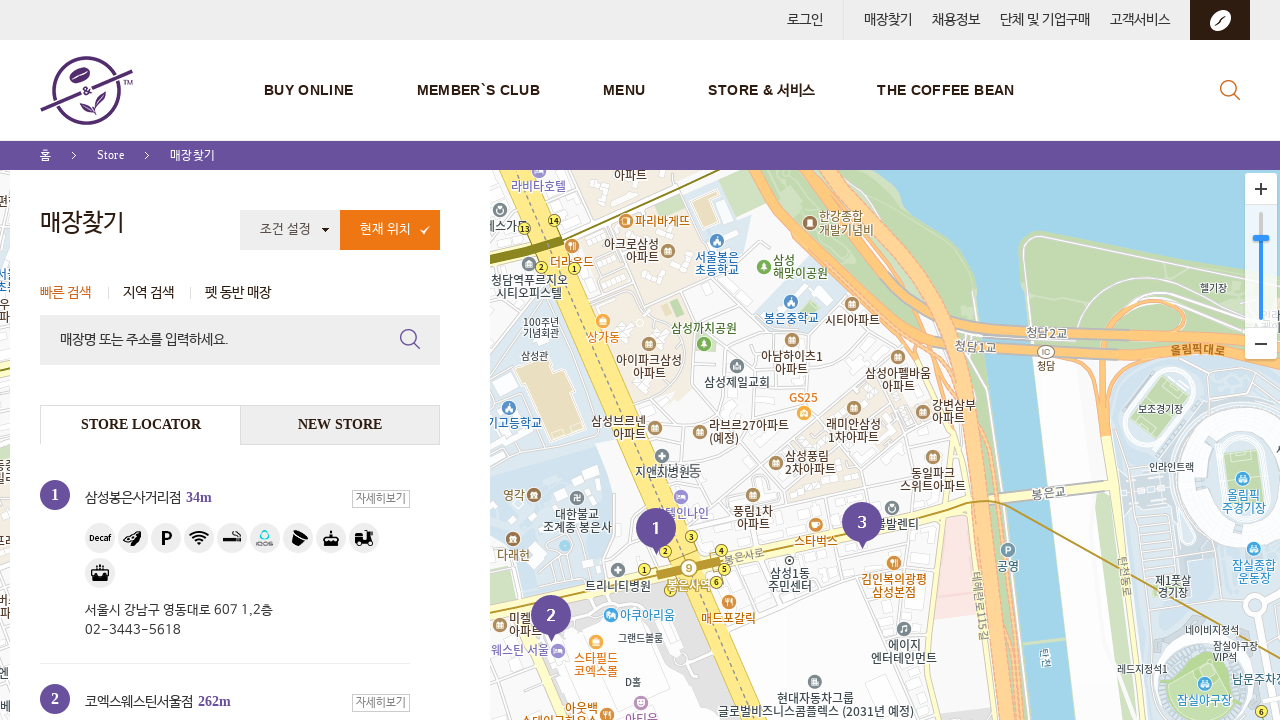

Executed JavaScript to open store popup for region 31
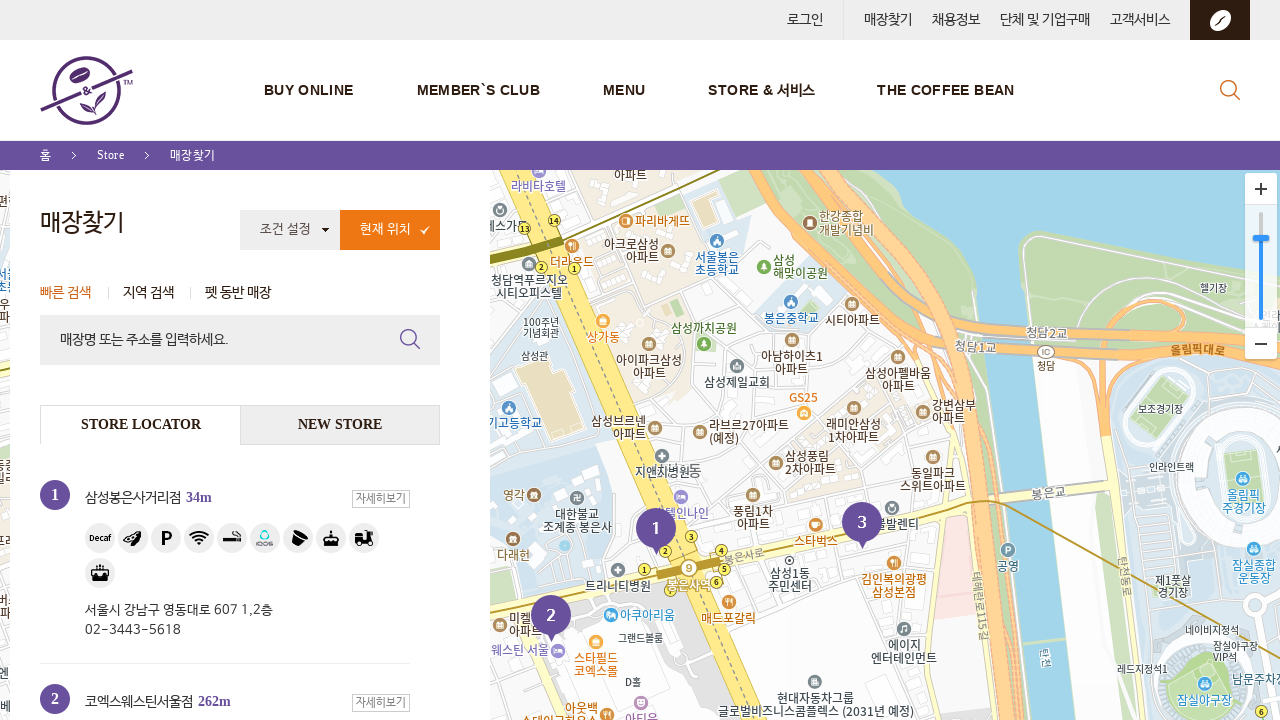

Store information loaded successfully
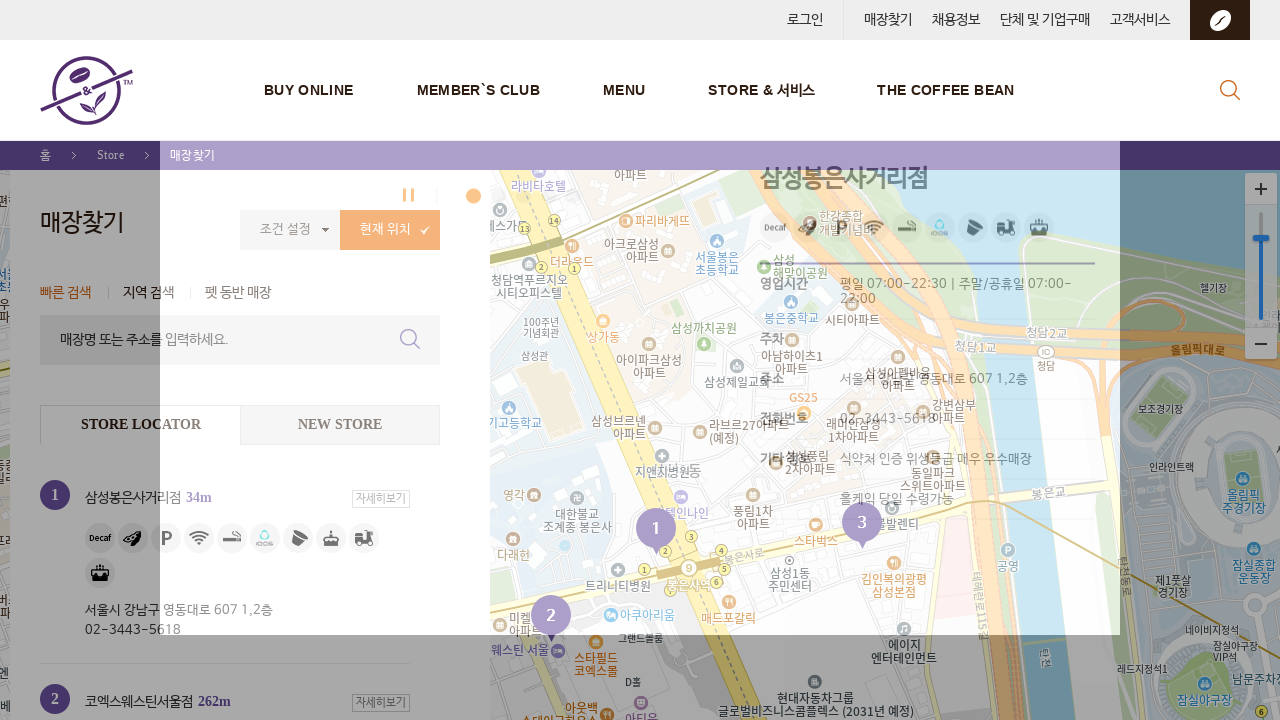

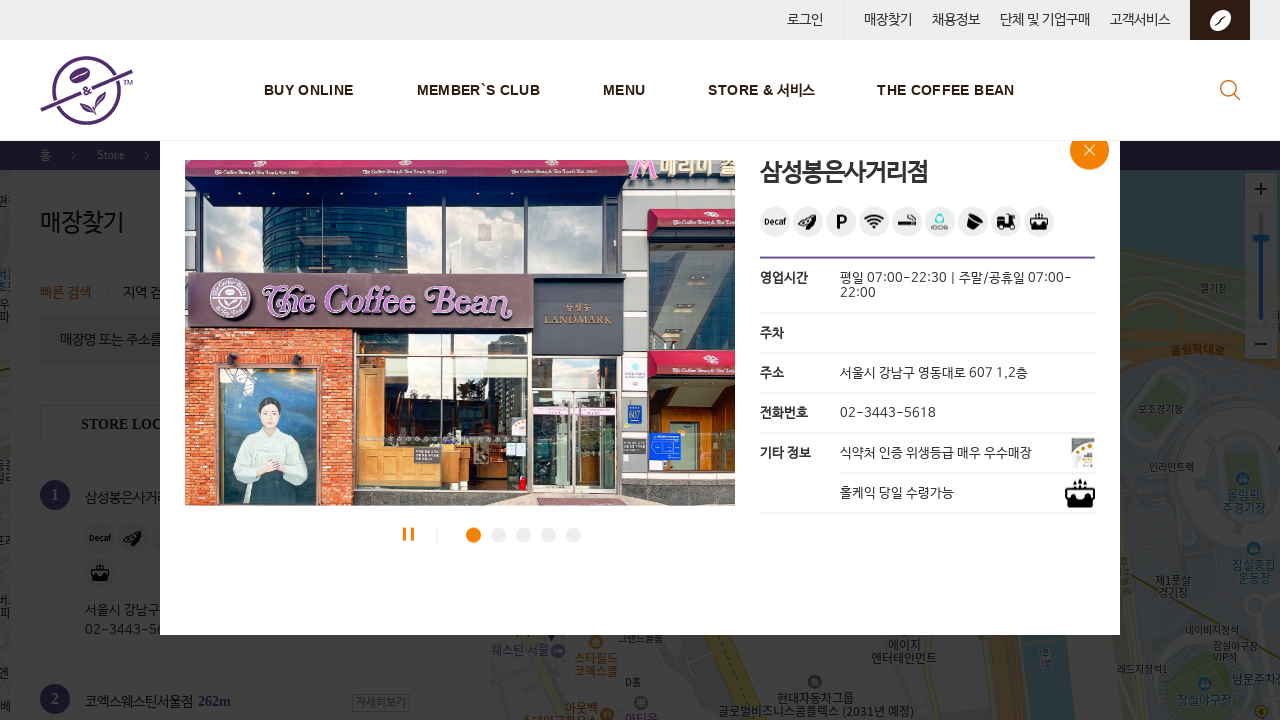